Opens the Binomial Queue visualization page from the University of San Francisco's algorithm visualization website and verifies it loads successfully.

Starting URL: https://www.cs.usfca.edu/~galles/visualization/BinomialQueue.html

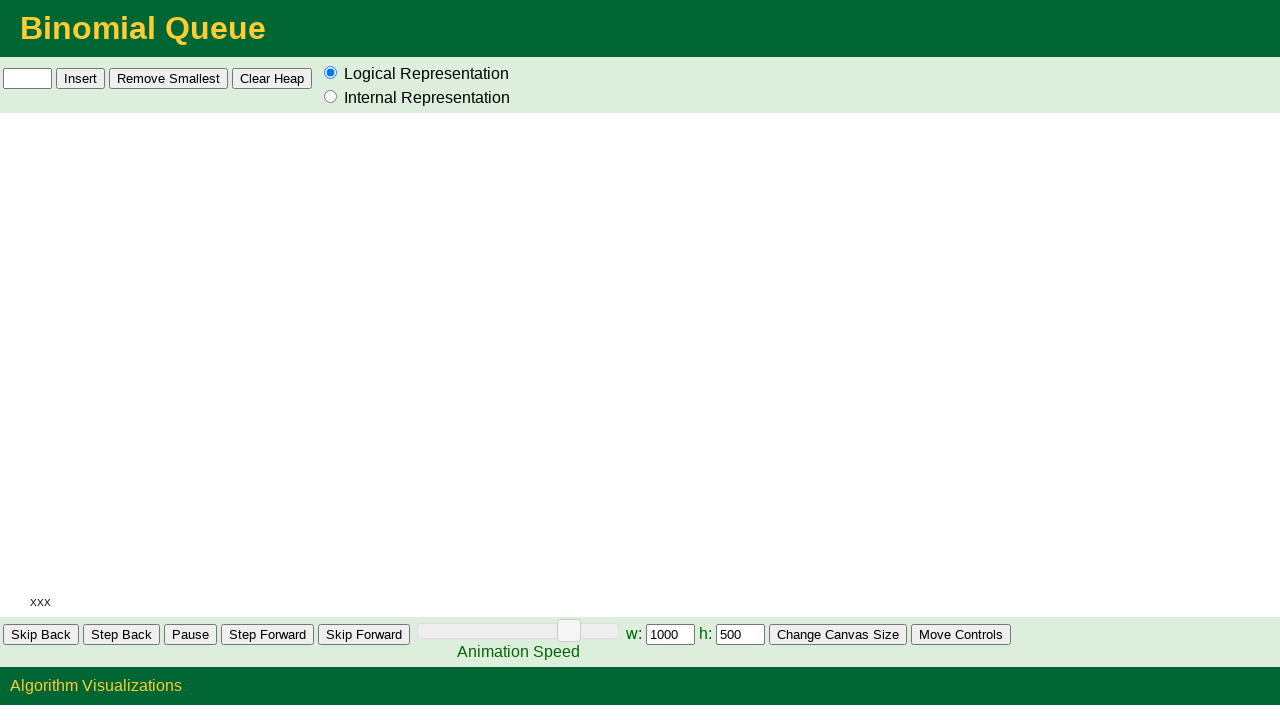

Navigated to Binomial Queue visualization page
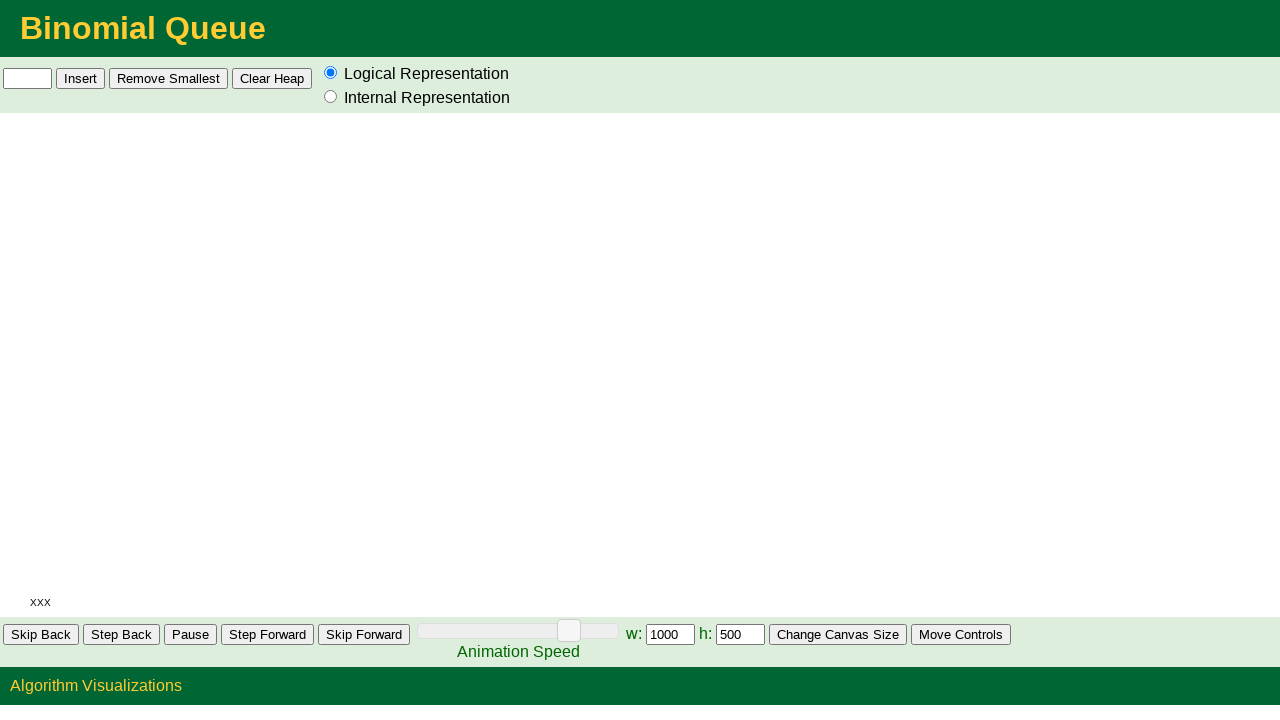

Page DOM content fully loaded
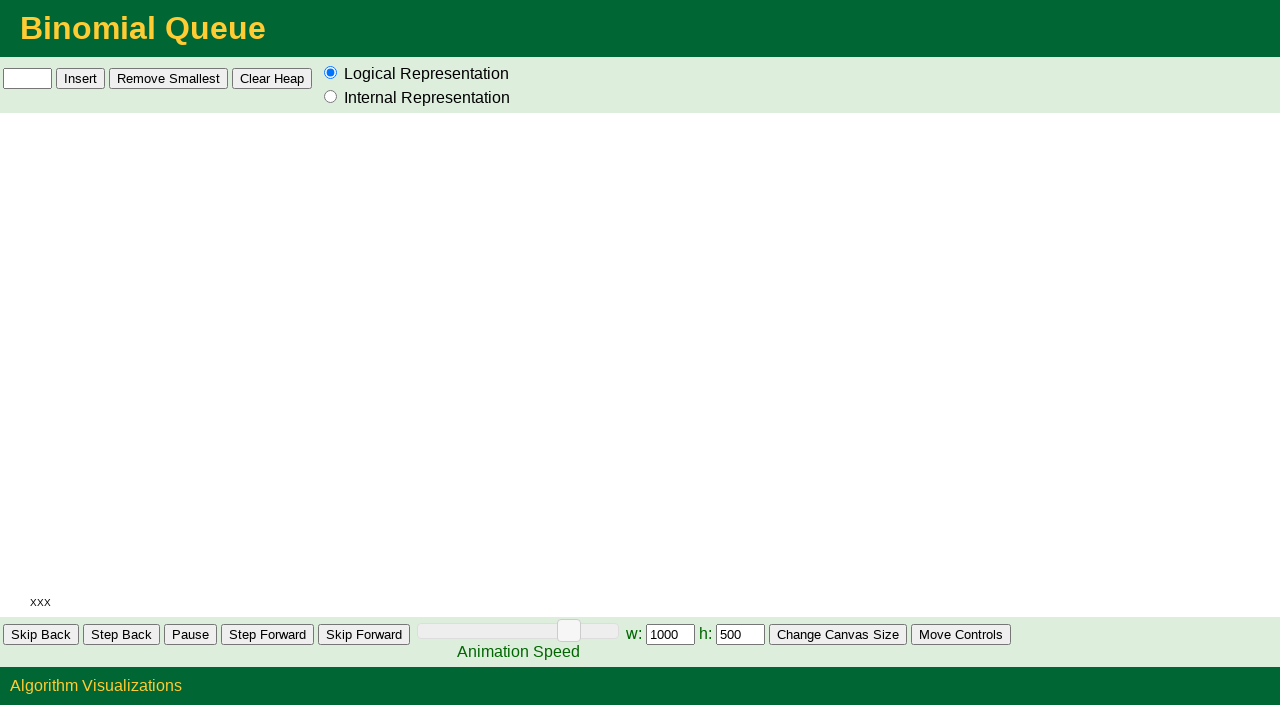

Canvas element loaded, visualization ready
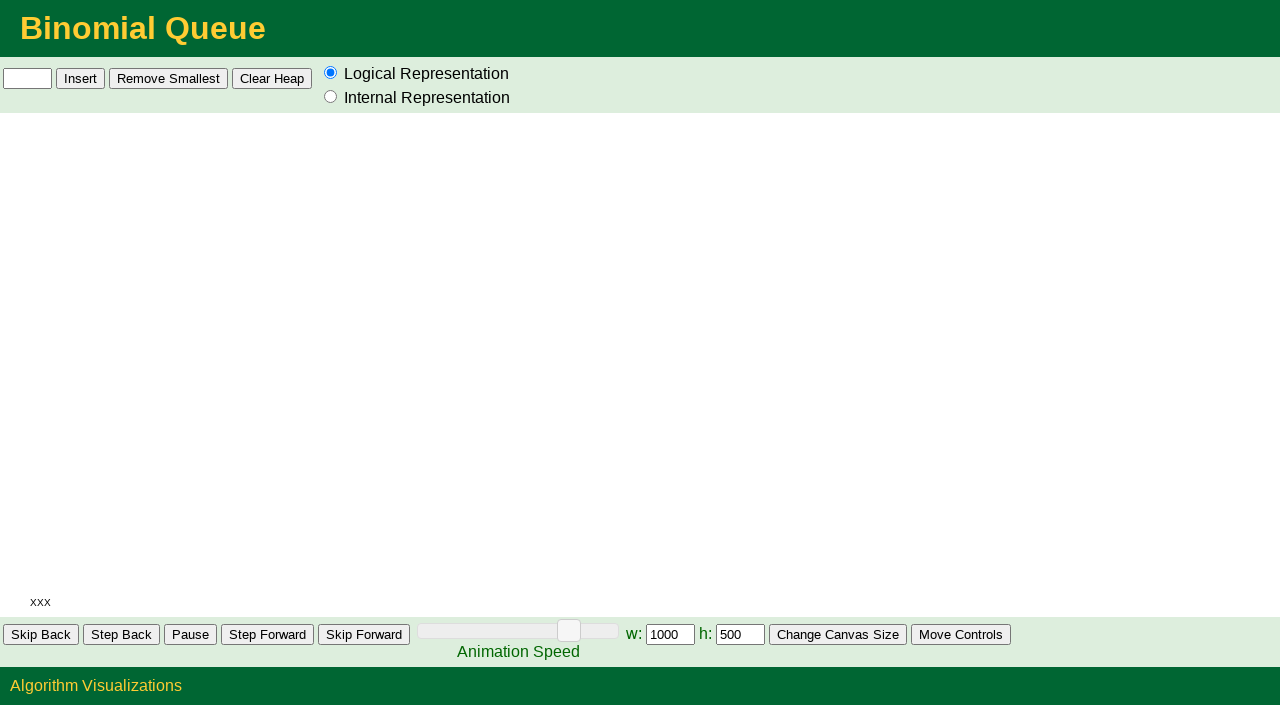

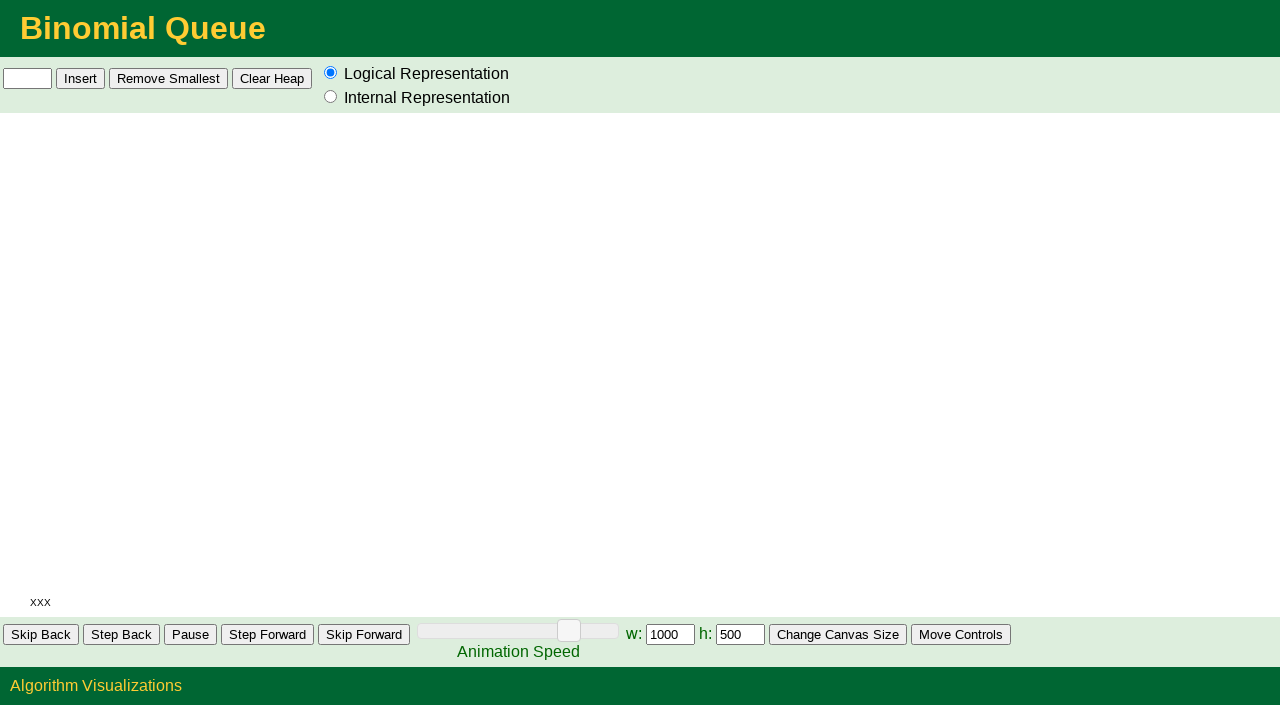